Tests dropdown functionality by navigating to a jQuery dropdown demo page and clicking on the first dropdown selector arrow to open it.

Starting URL: https://www.lambdatest.com/selenium-playground/jquery-dropdown-search-demo

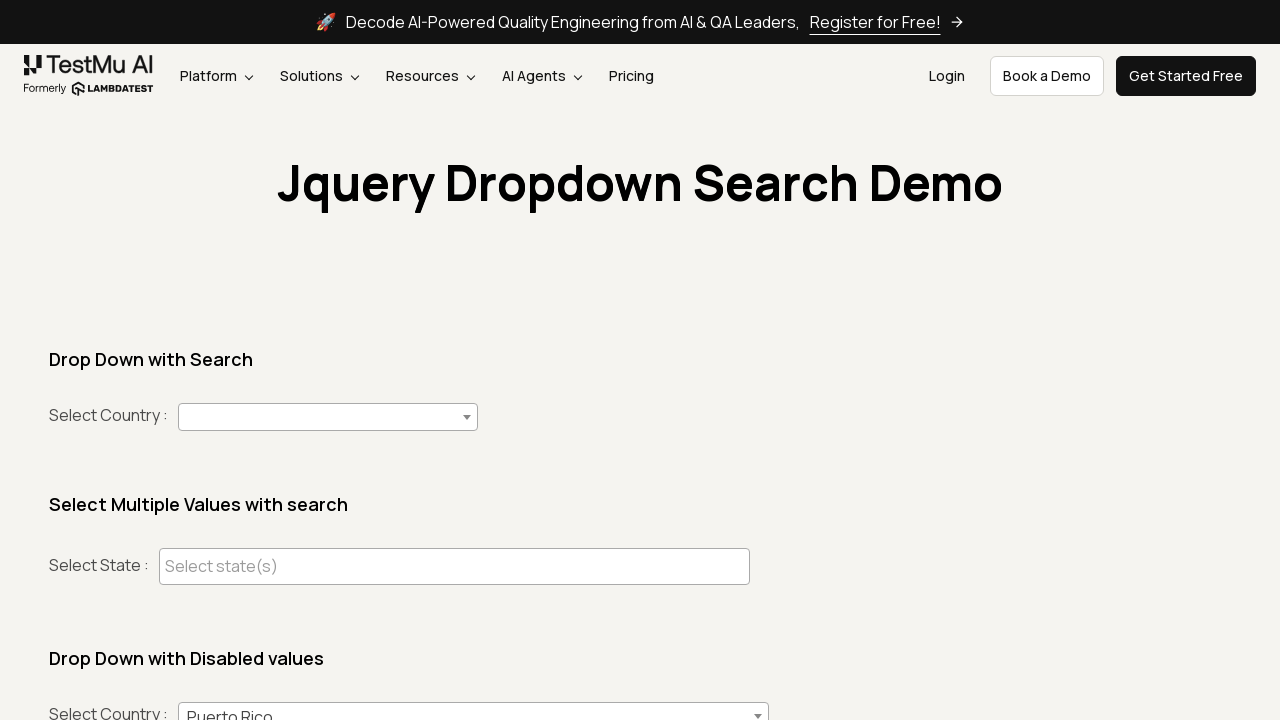

Navigated to jQuery dropdown search demo page
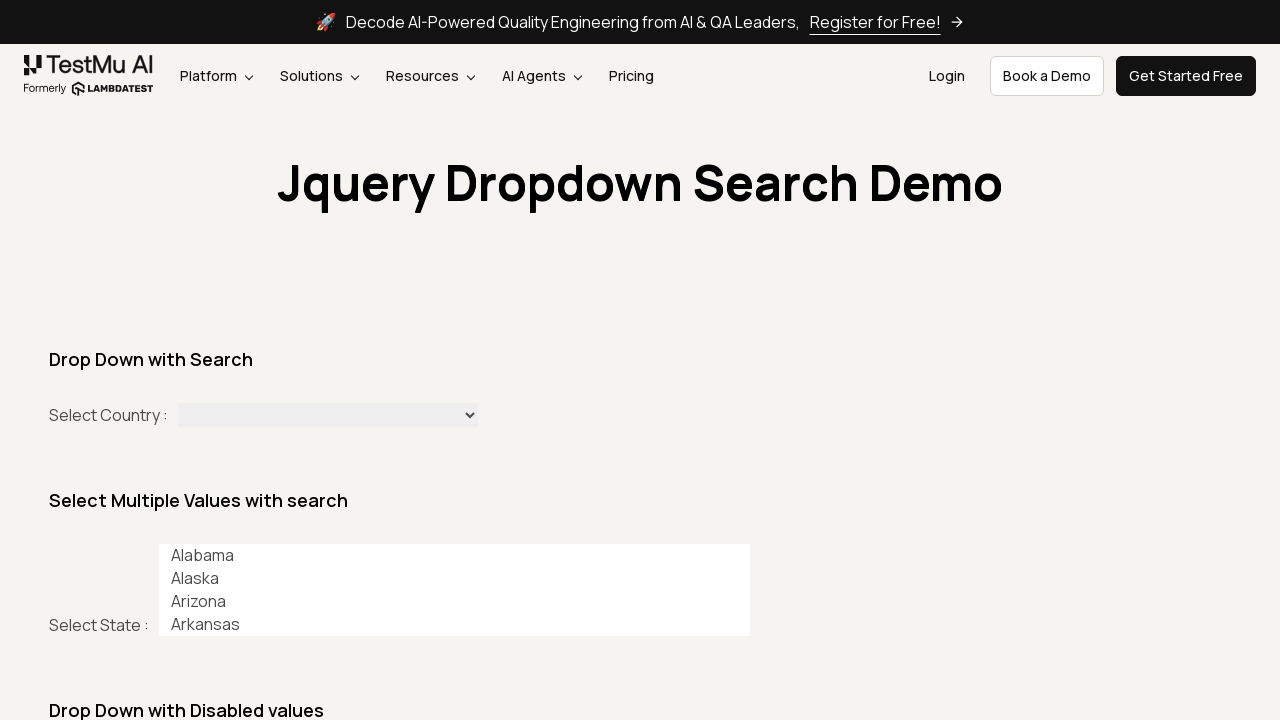

Clicked on the first dropdown selector arrow to open the dropdown at (467, 417) on (//span[@class='select2-selection__arrow'])[1]
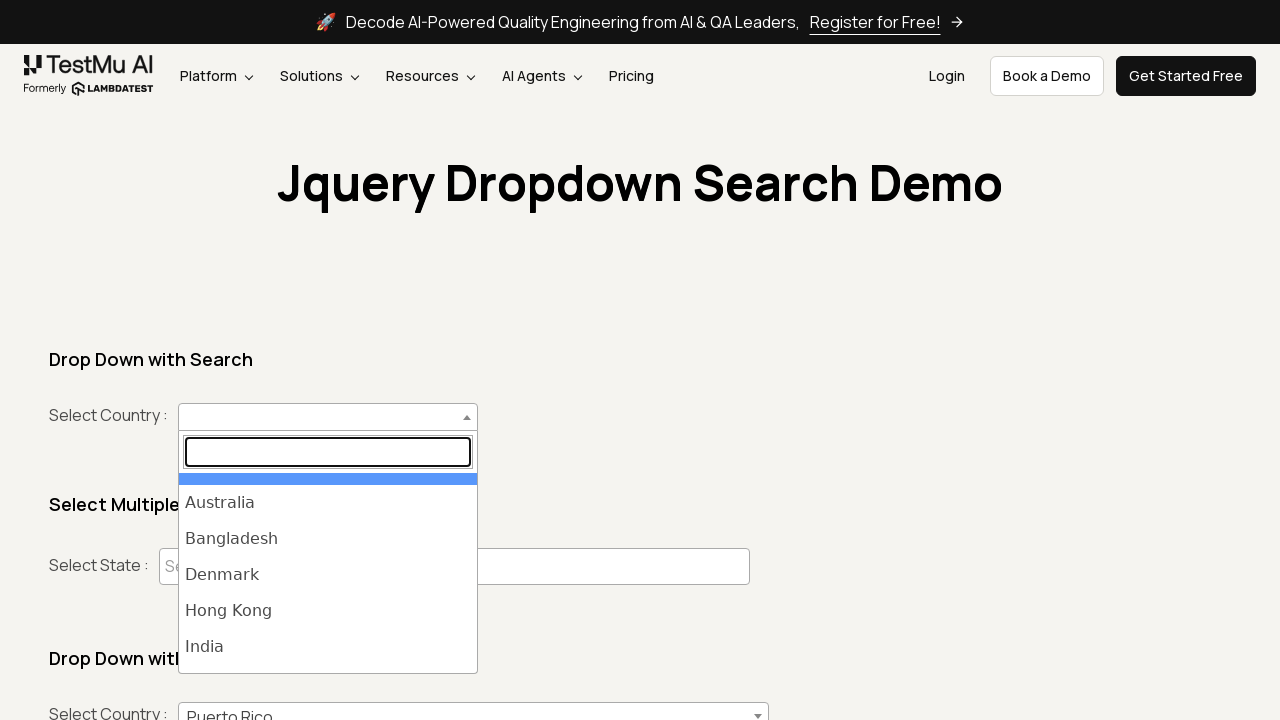

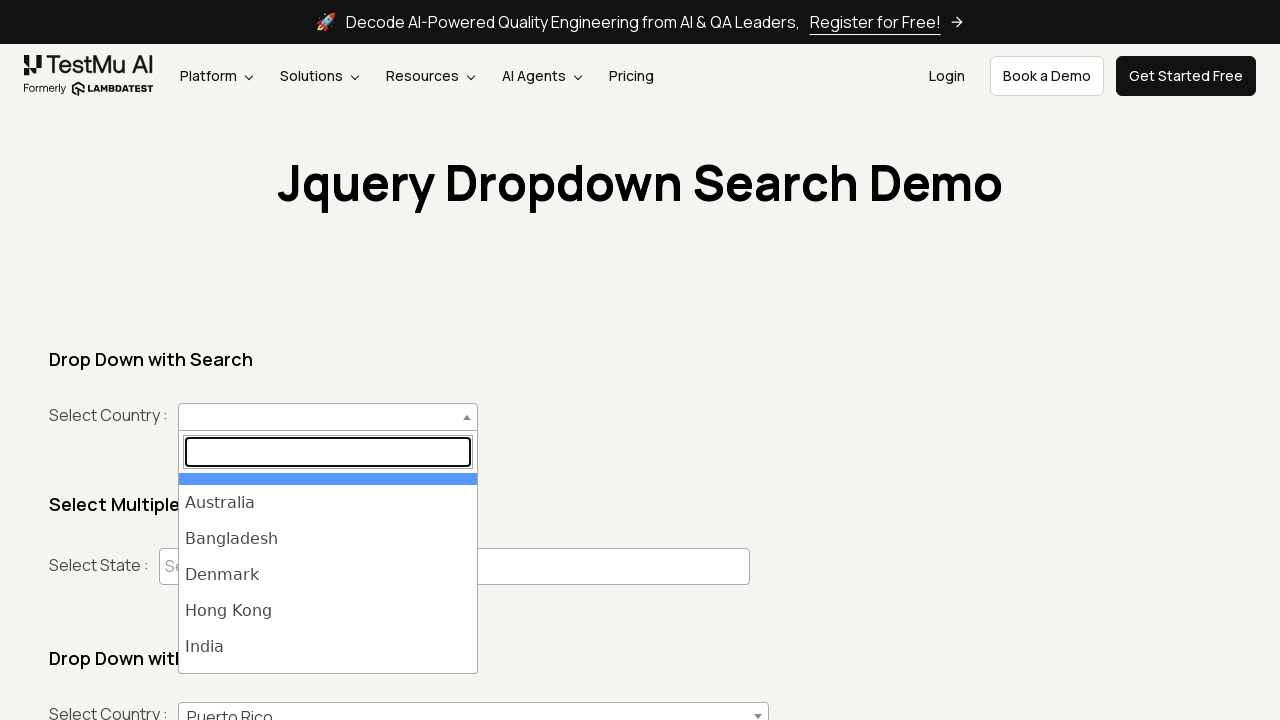